Tests a practice form by filling various input fields including email, password, name, radio buttons, and dropdown selections, then submitting the form and verifying success message

Starting URL: https://rahulshettyacademy.com/angularpractice/

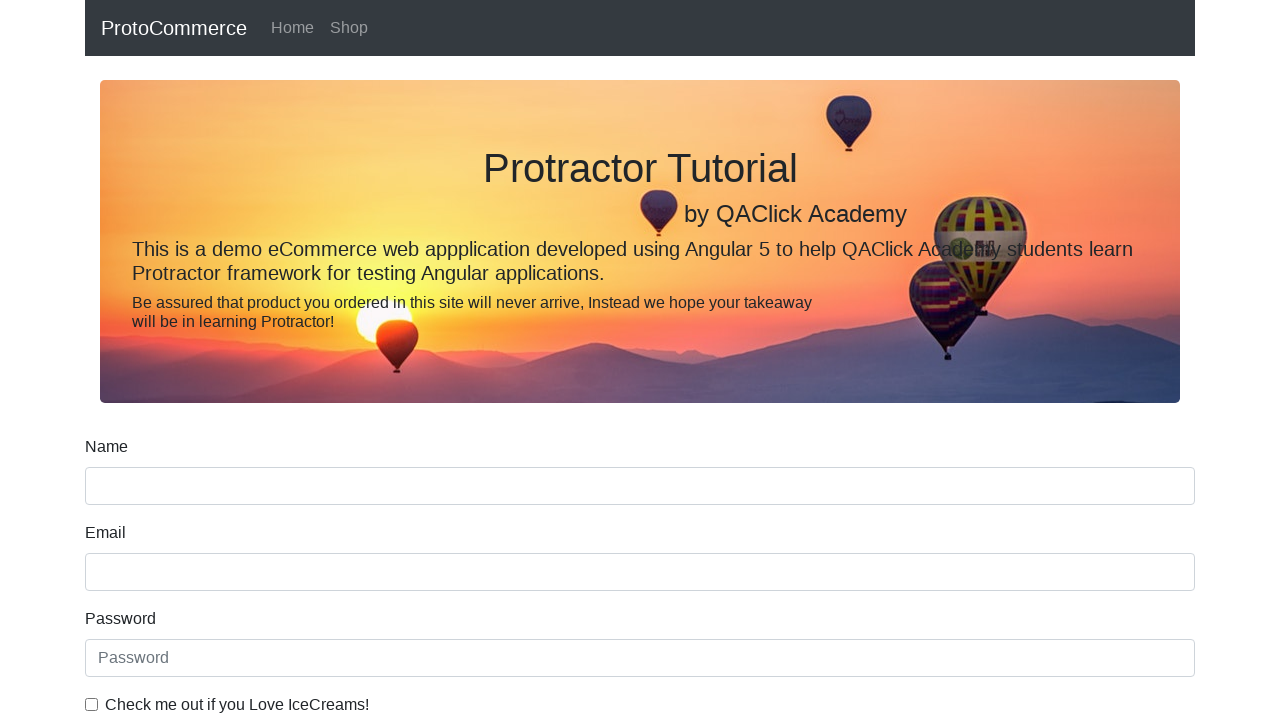

Filled email field with 'hello@gmail.com' on input[name='email']
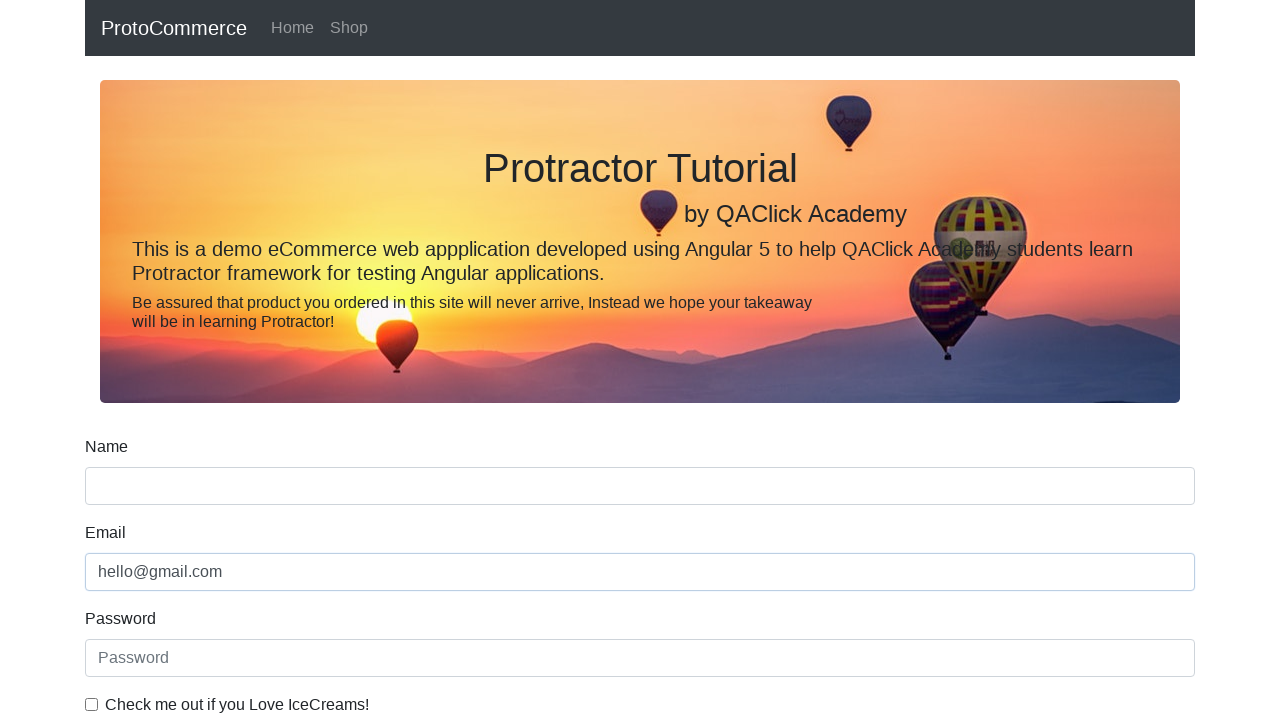

Filled password field with '12345' on #exampleInputPassword1
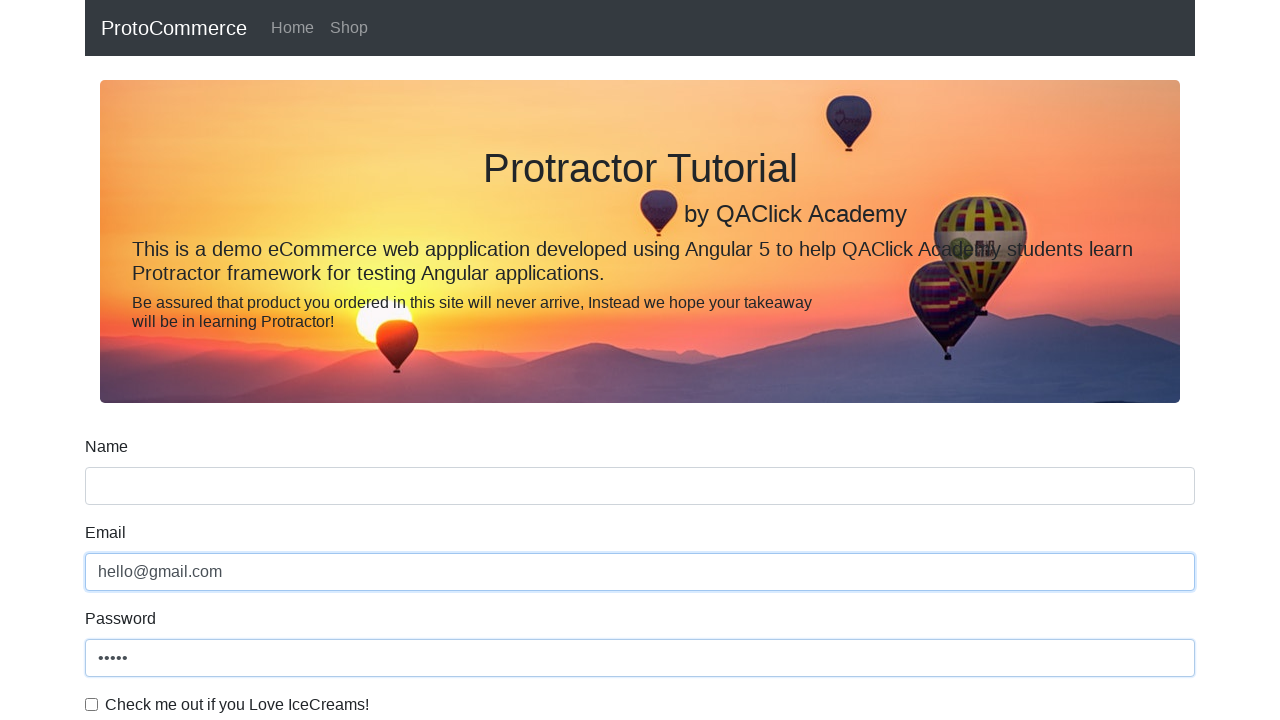

Checked the example checkbox at (92, 704) on #exampleCheck1
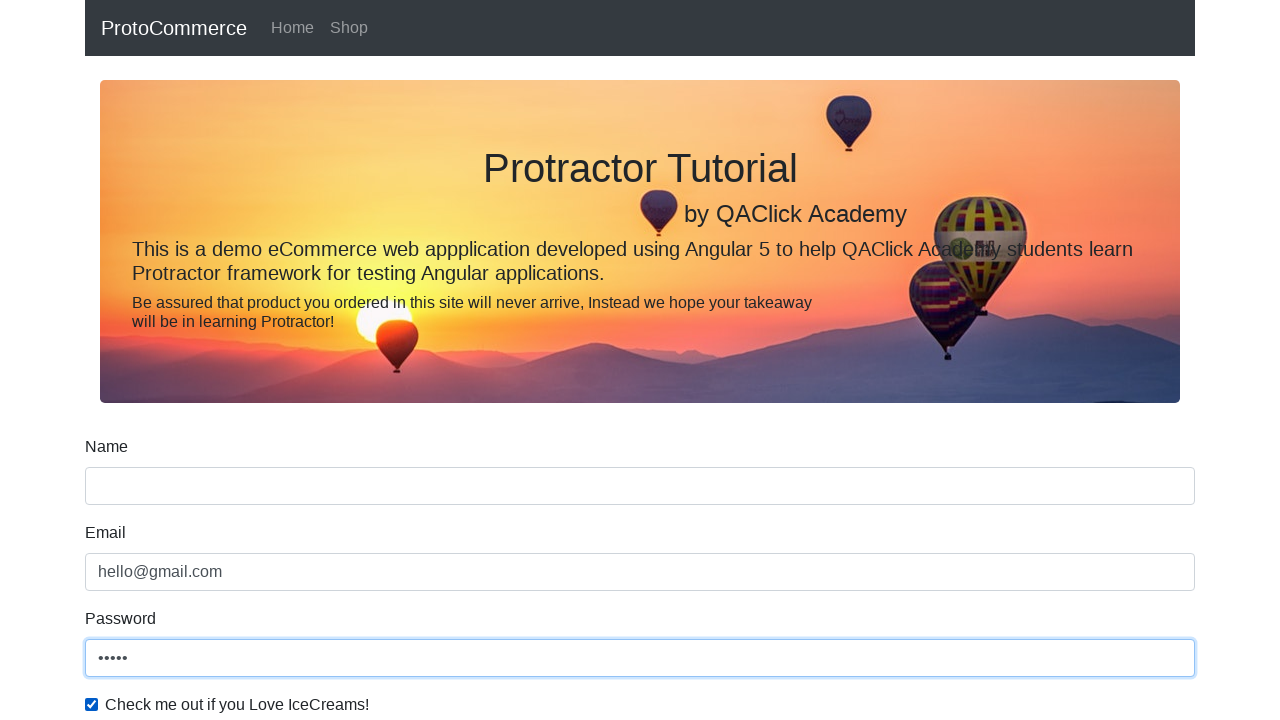

Filled name field with 'Panda' on input[name='name']
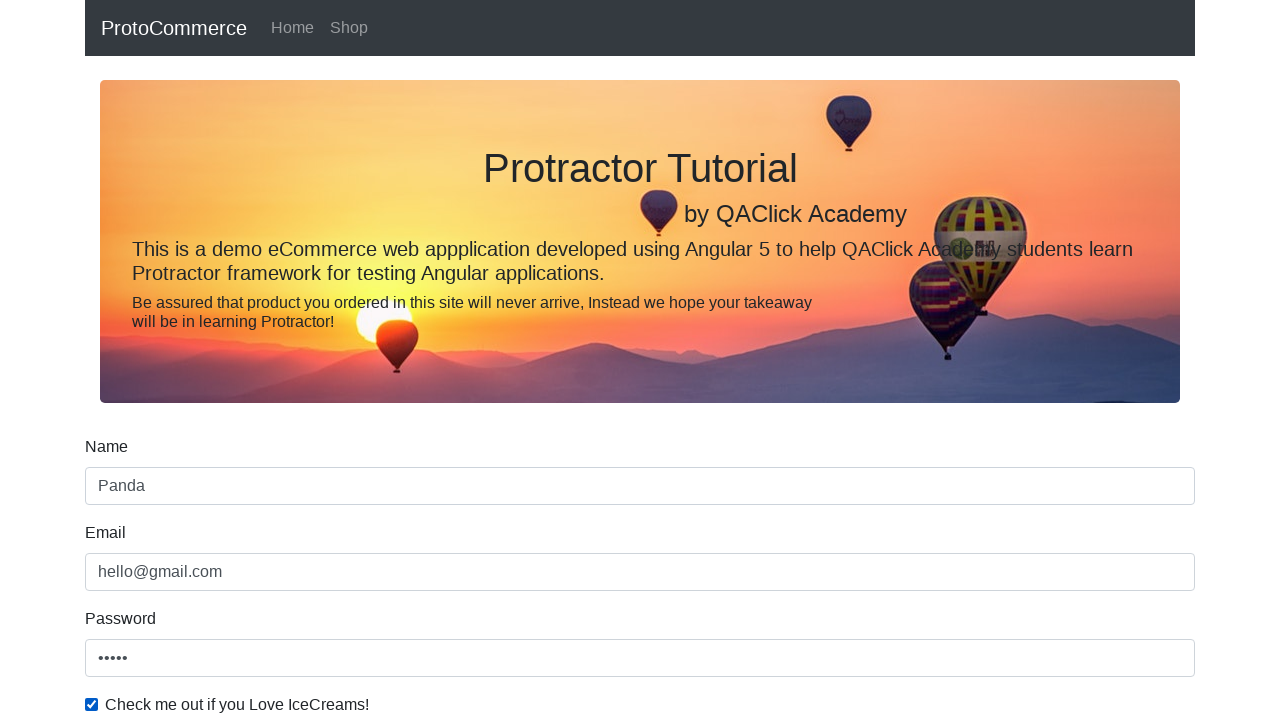

Selected inline radio button 1 at (238, 360) on #inlineRadio1
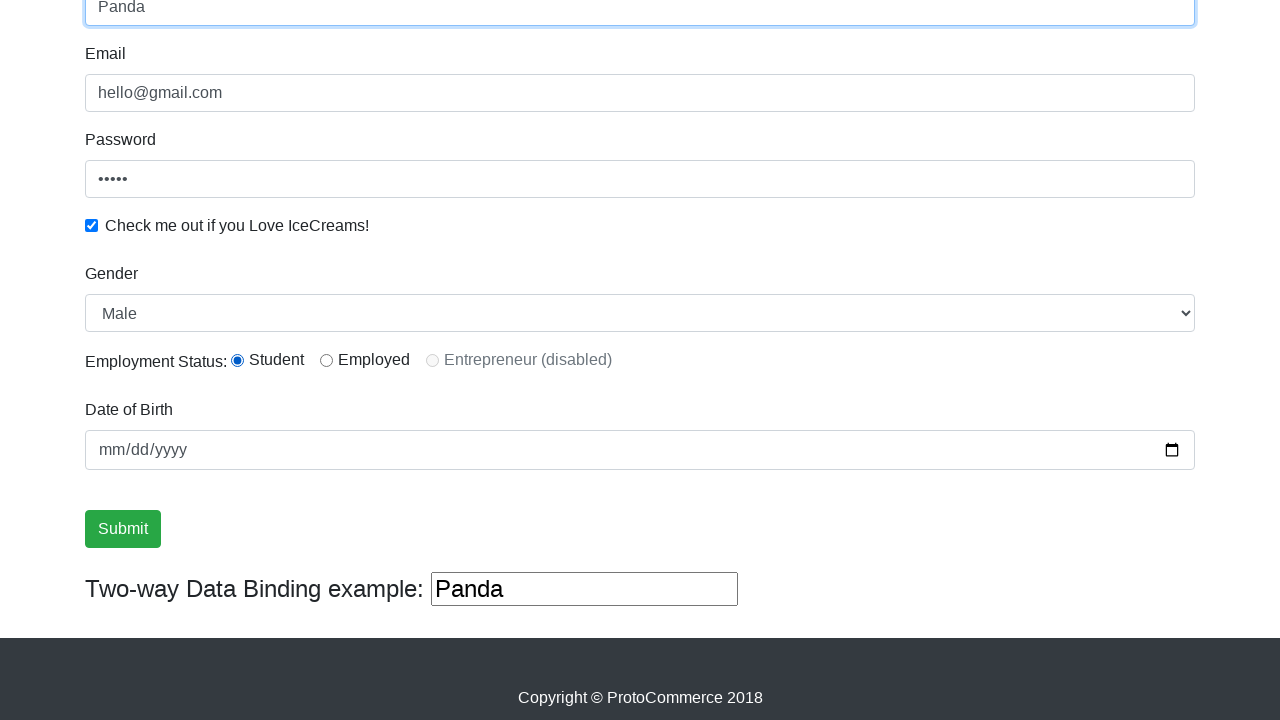

Selected 'Female' from dropdown on #exampleFormControlSelect1
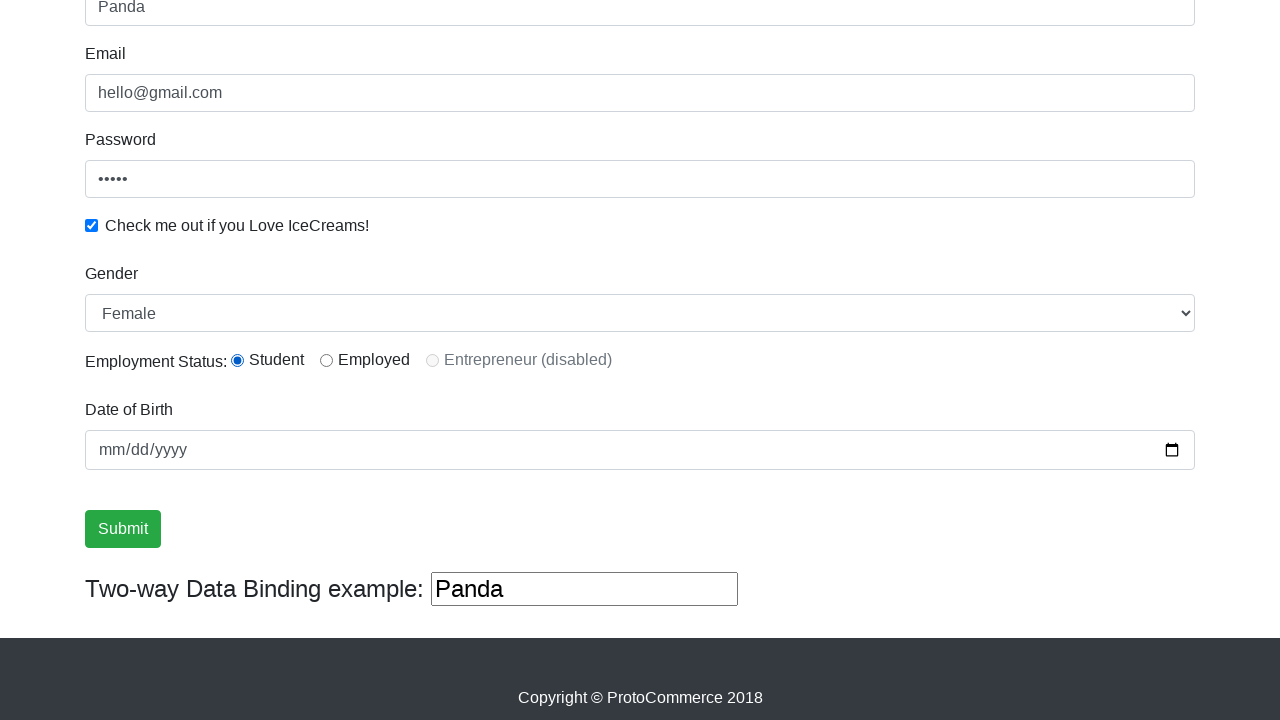

Selected option at index 0 from dropdown on #exampleFormControlSelect1
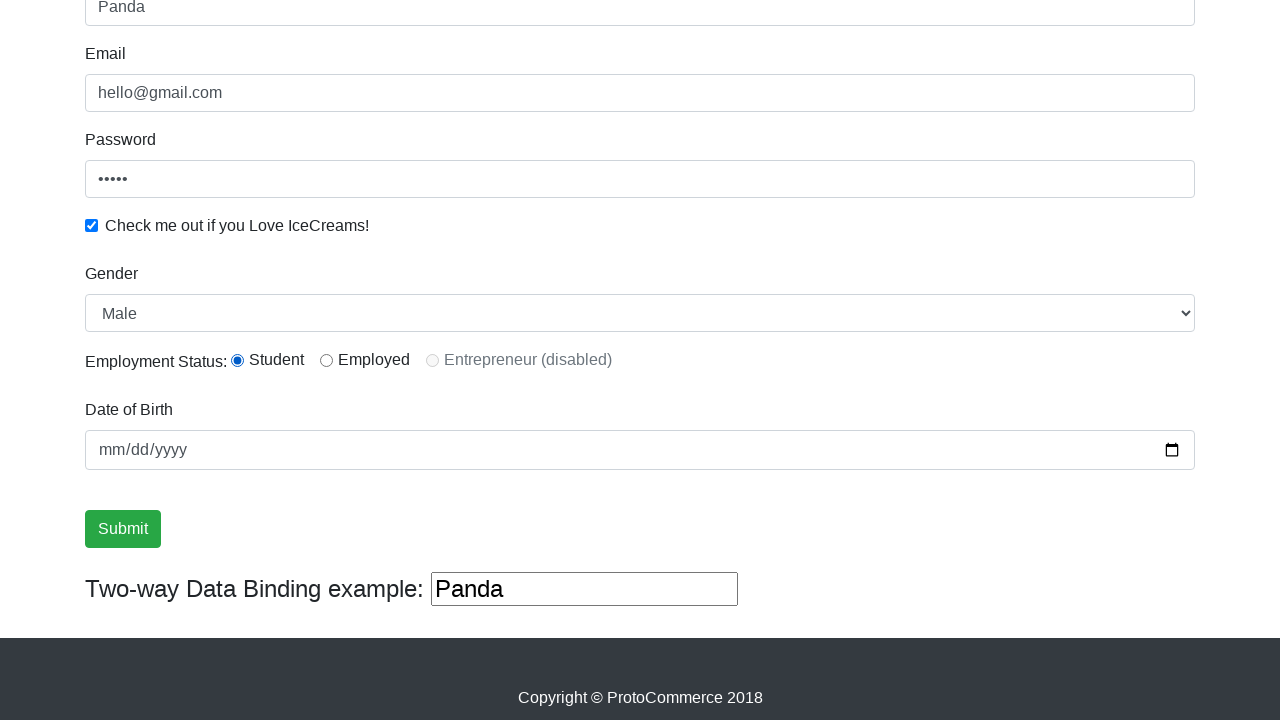

Clicked submit button to submit form at (123, 529) on xpath=//input[@type='submit']
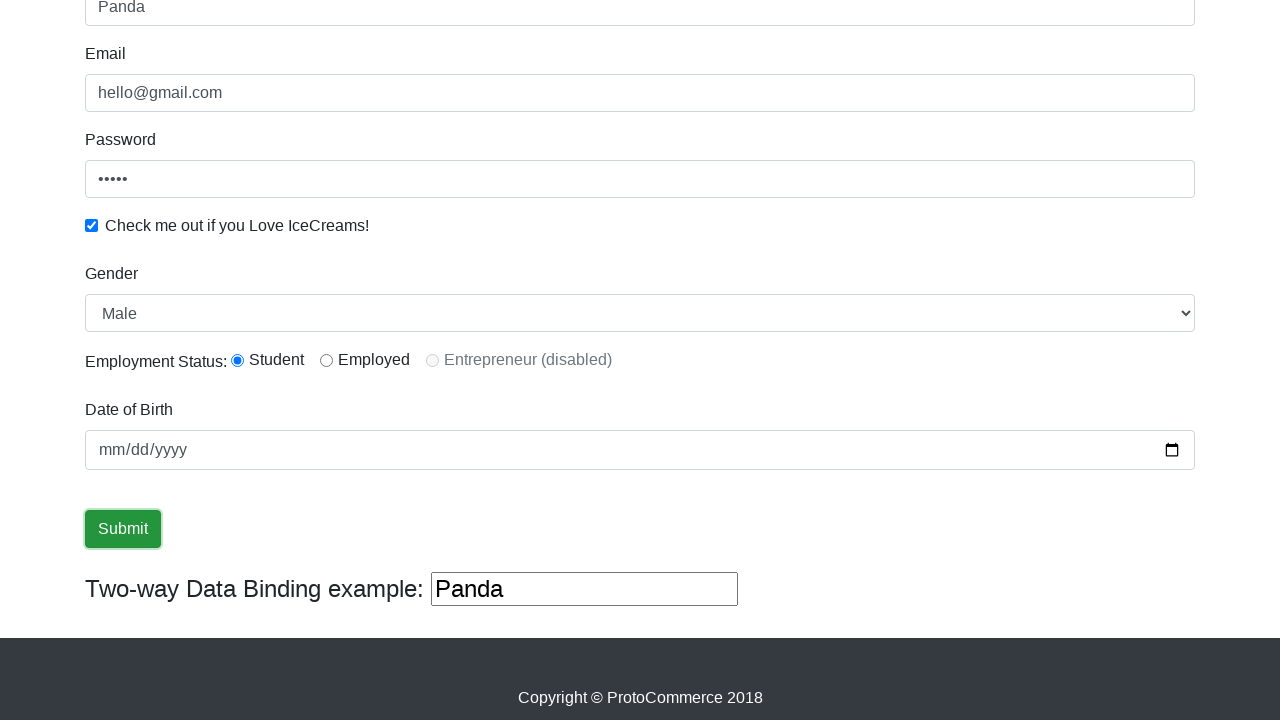

Success message appeared
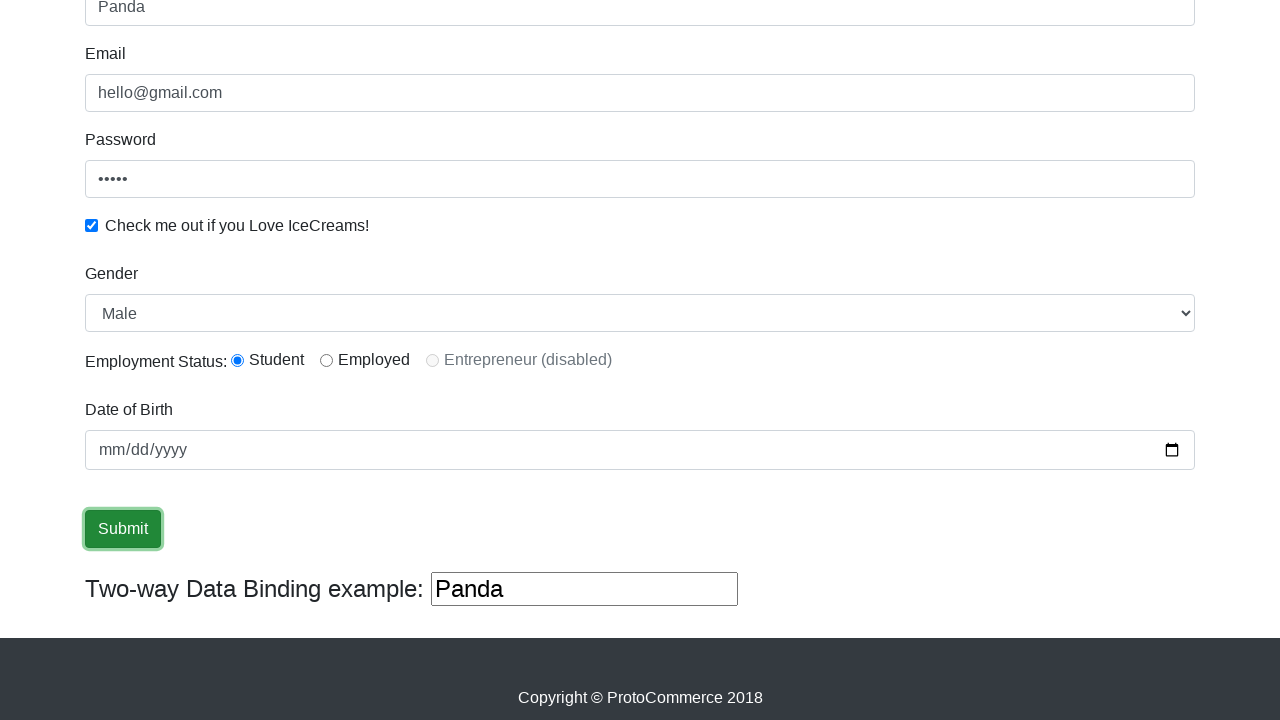

Verified success message contains 'Success'
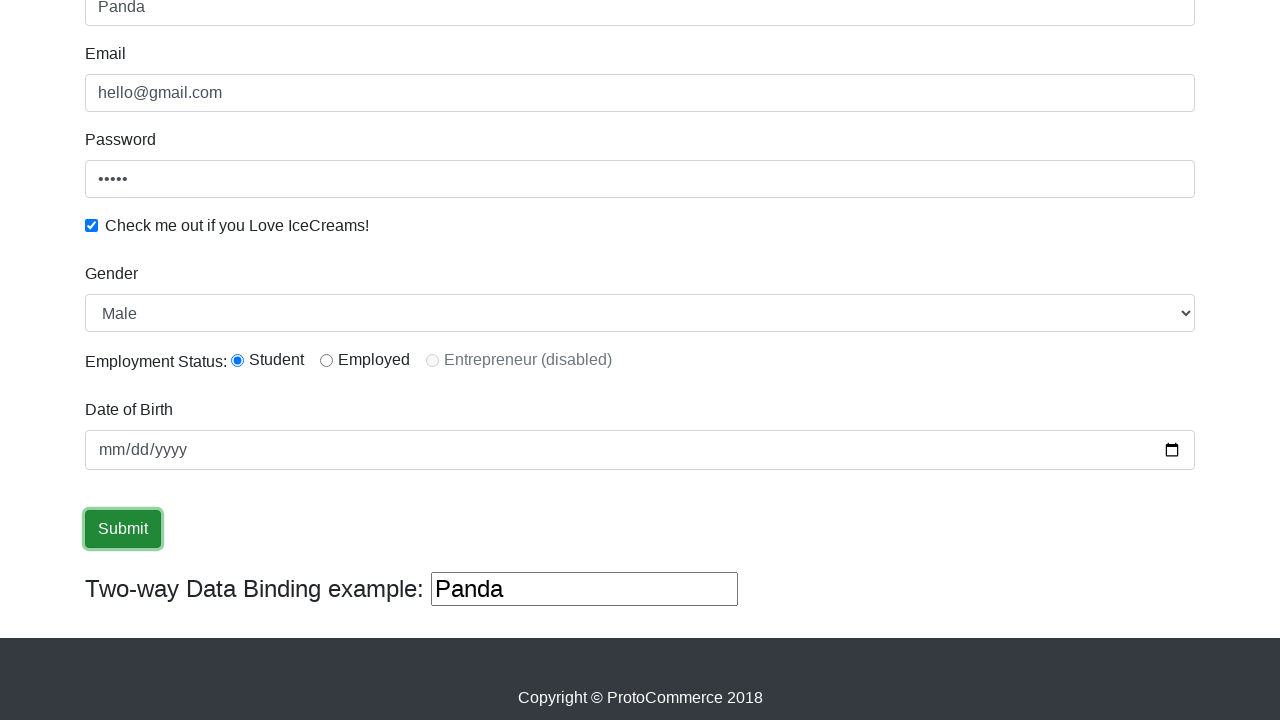

Filled third text input with 'hello_again' on (//input[@type='text'])[3]
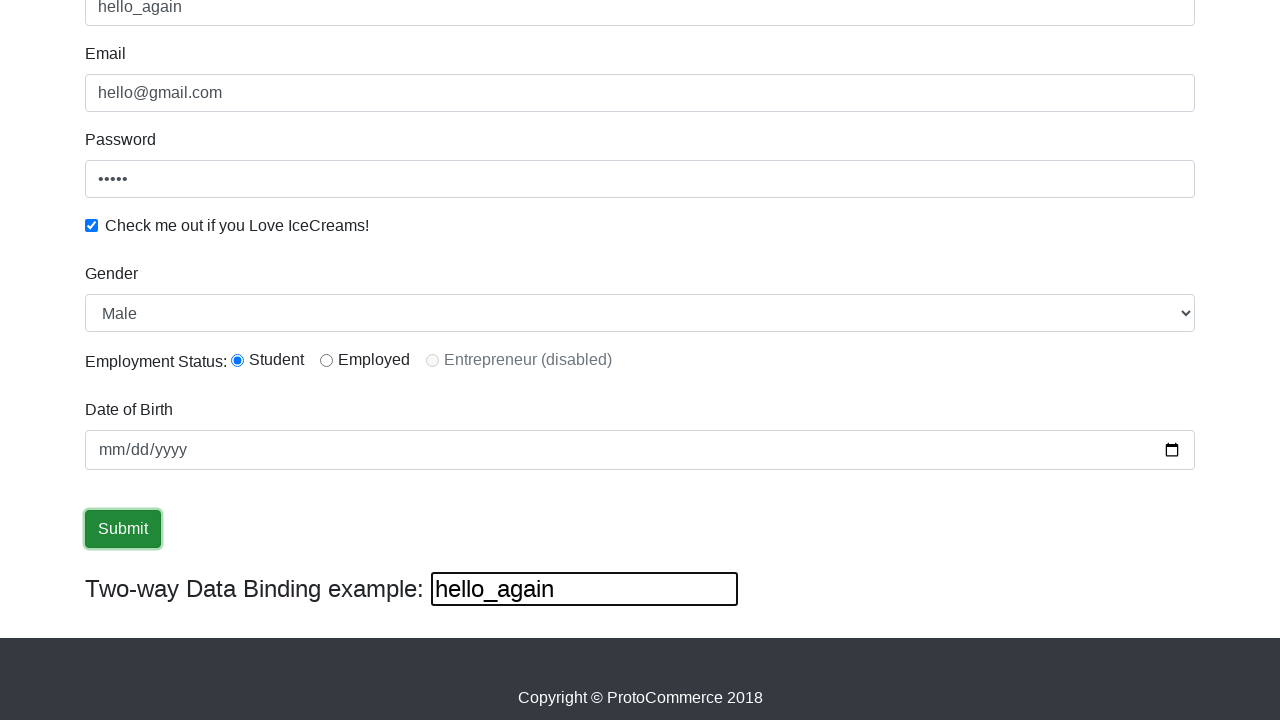

Cleared third text input field on (//input[@type='text'])[3]
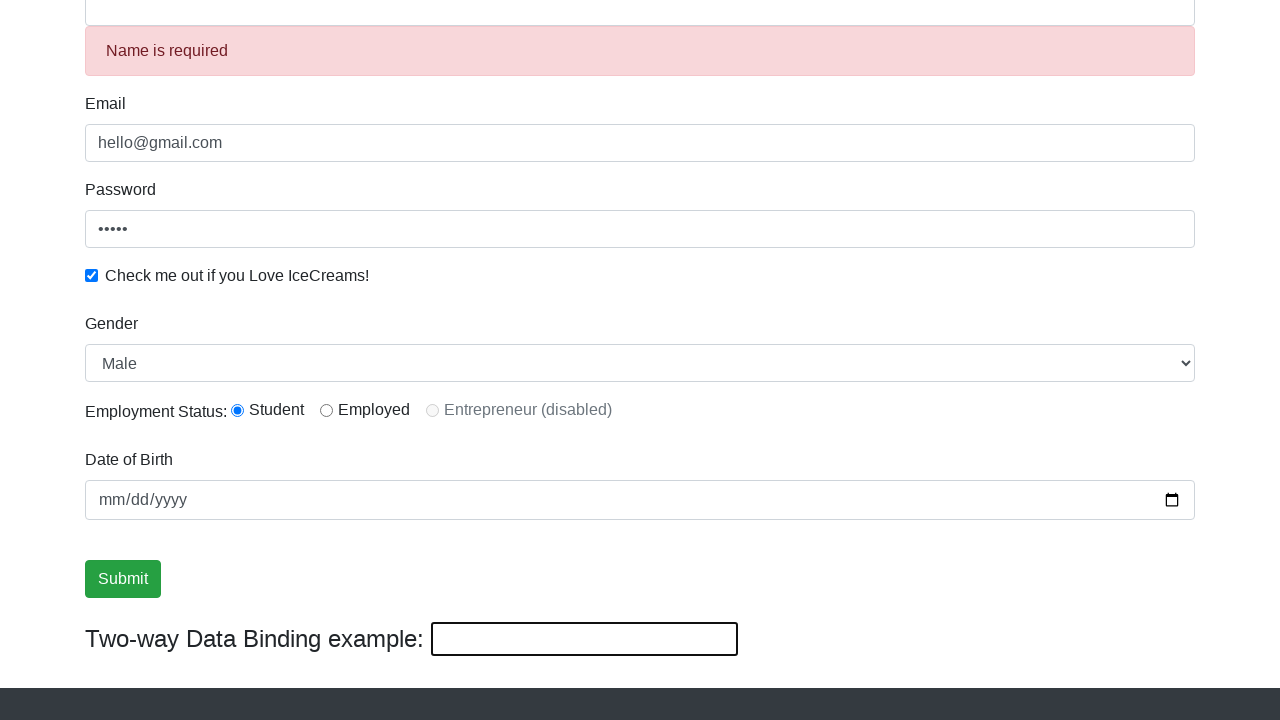

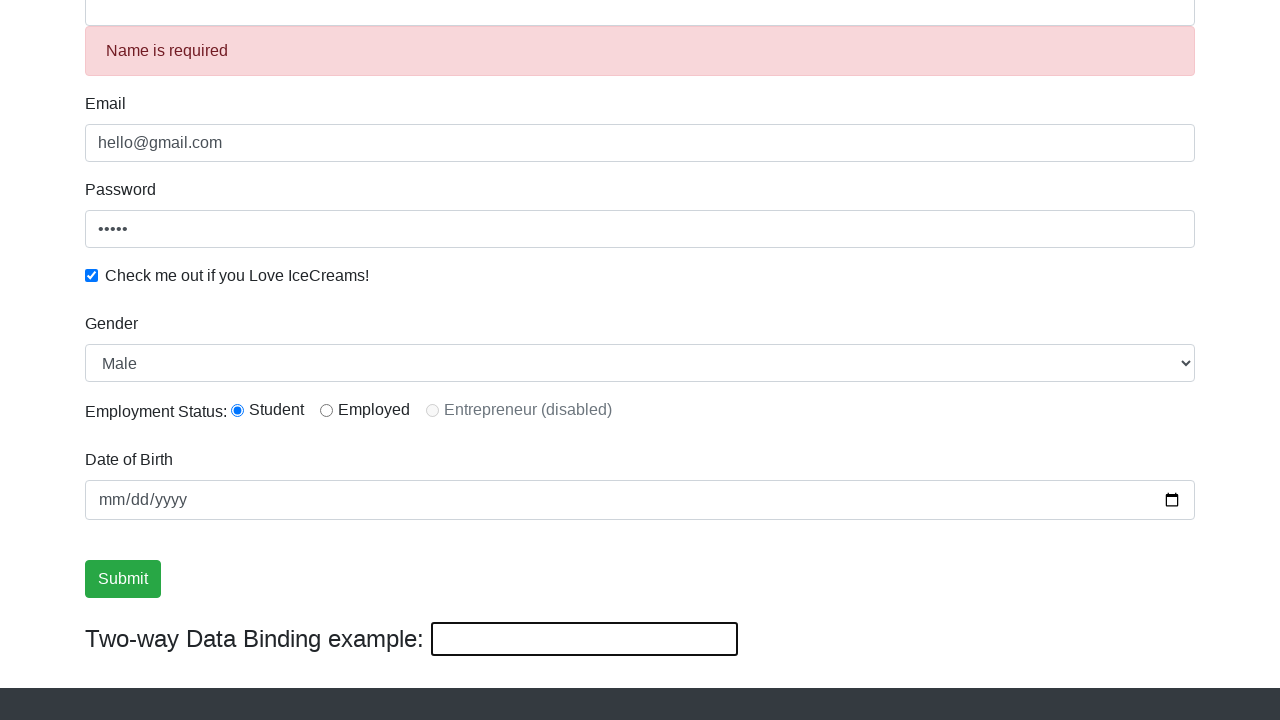